Tests page scrolling functionality by scrolling to the bottom of the page using JavaScript and then scrolling back to the top.

Starting URL: https://p-del.co/

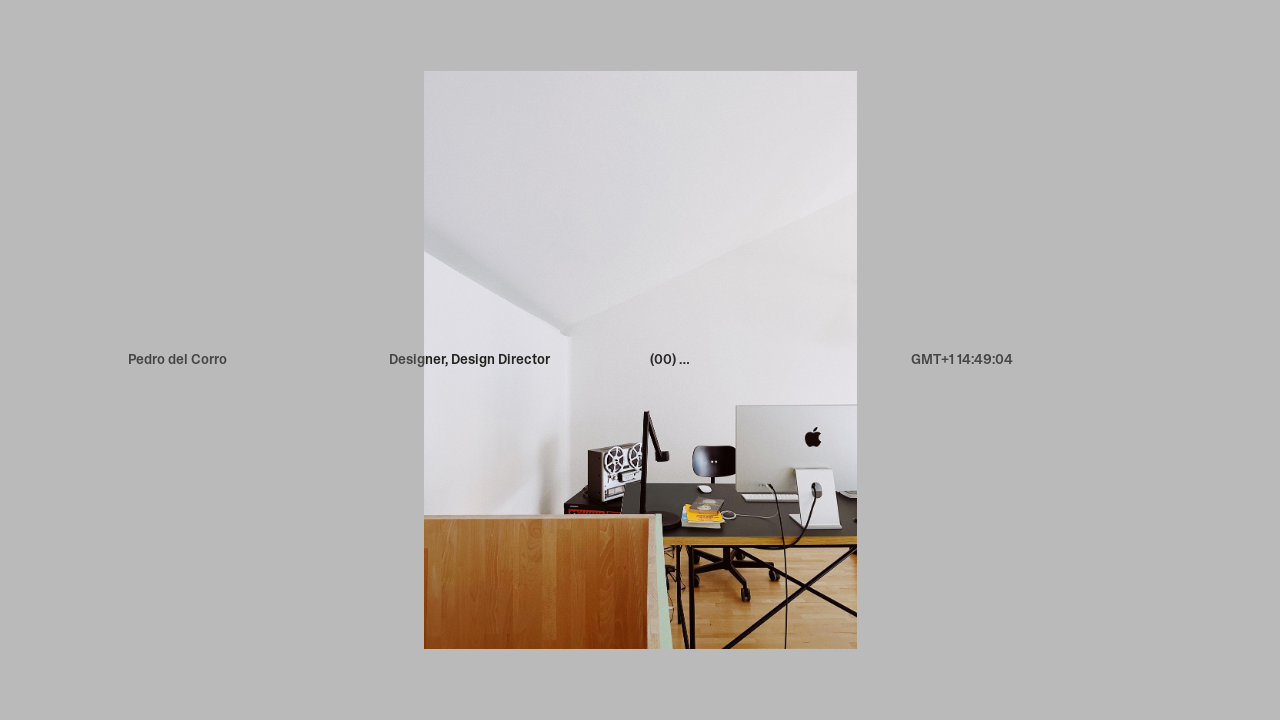

Scrolled to the bottom of the page using JavaScript
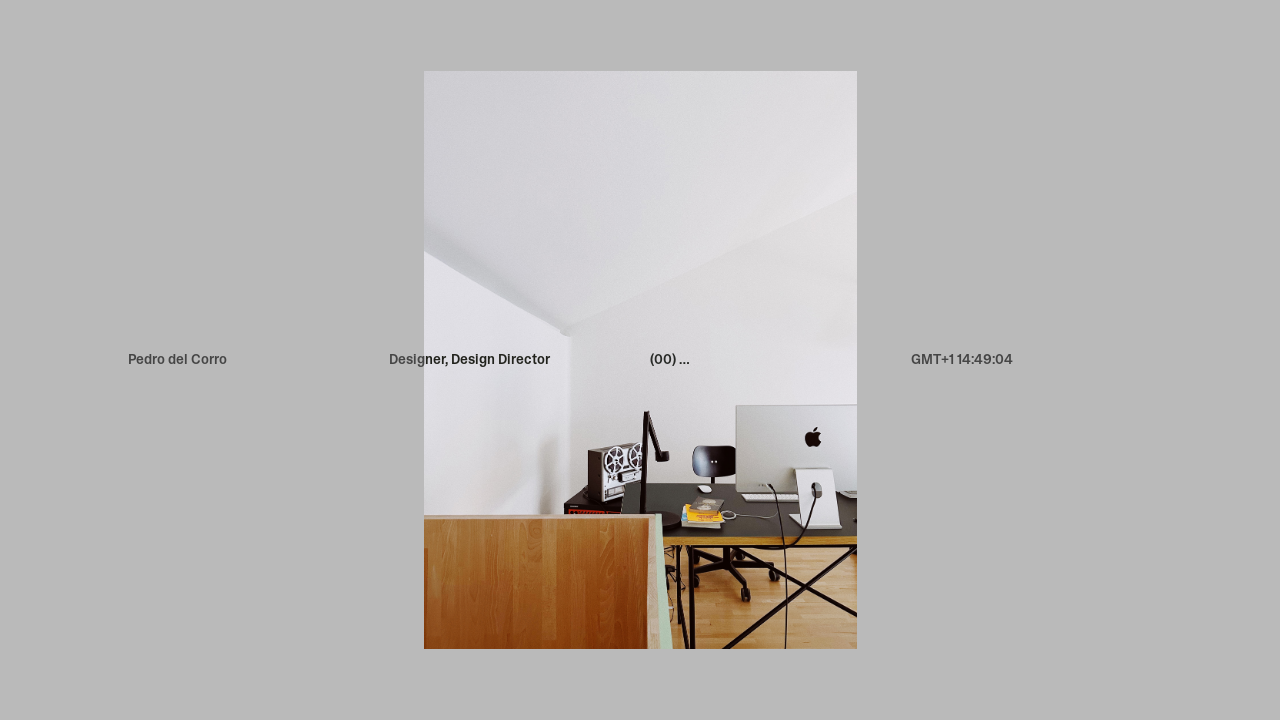

Waited 2 seconds for scroll to complete
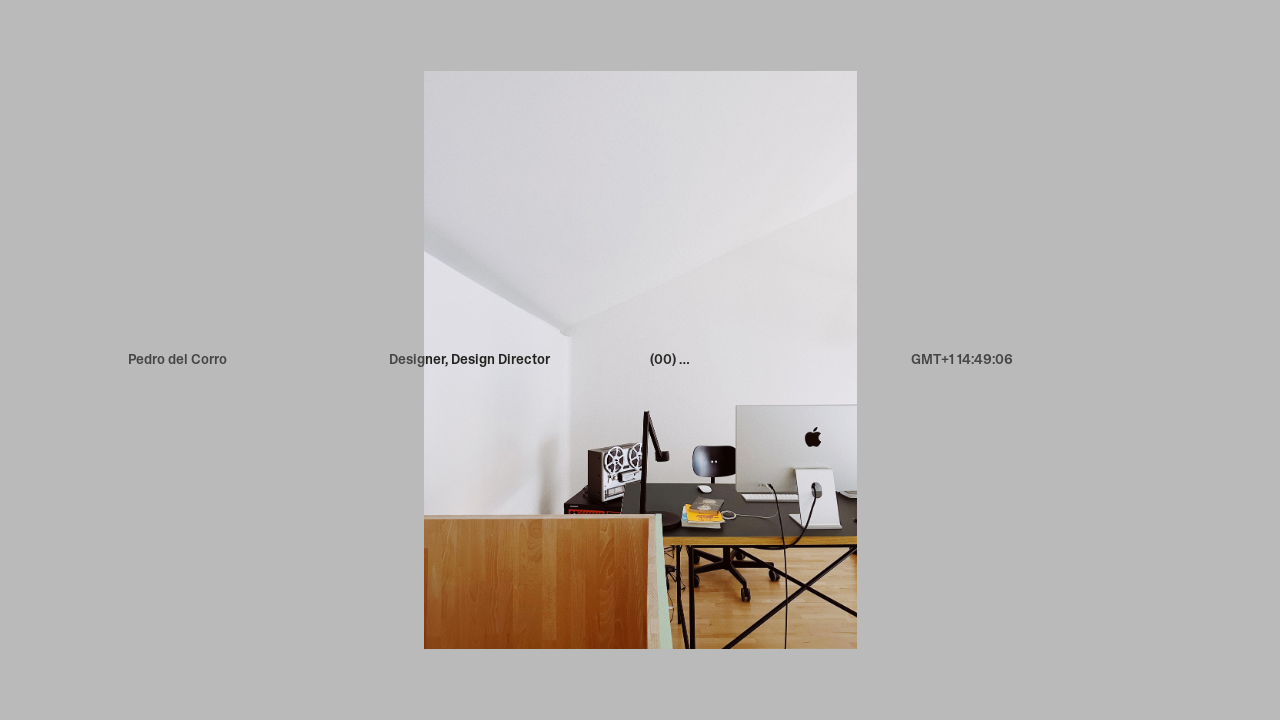

Scrolled back to the top of the page using JavaScript
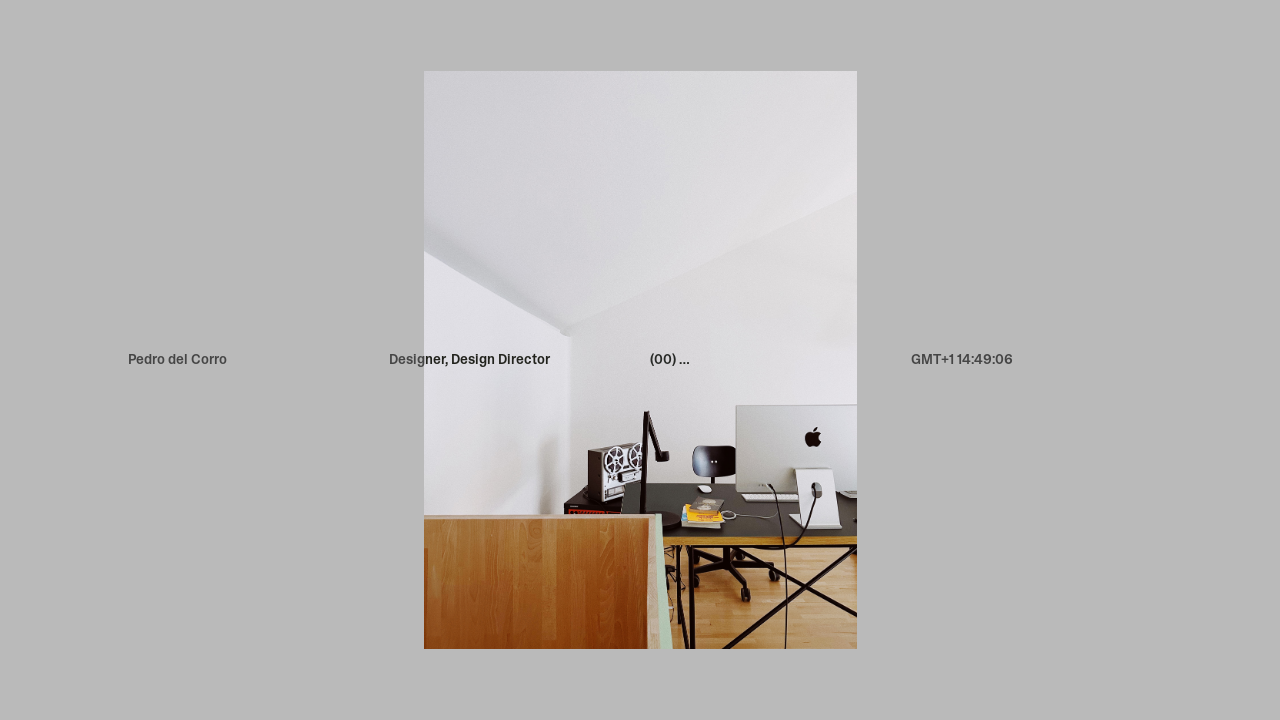

Waited 2 seconds for scroll back to top to complete
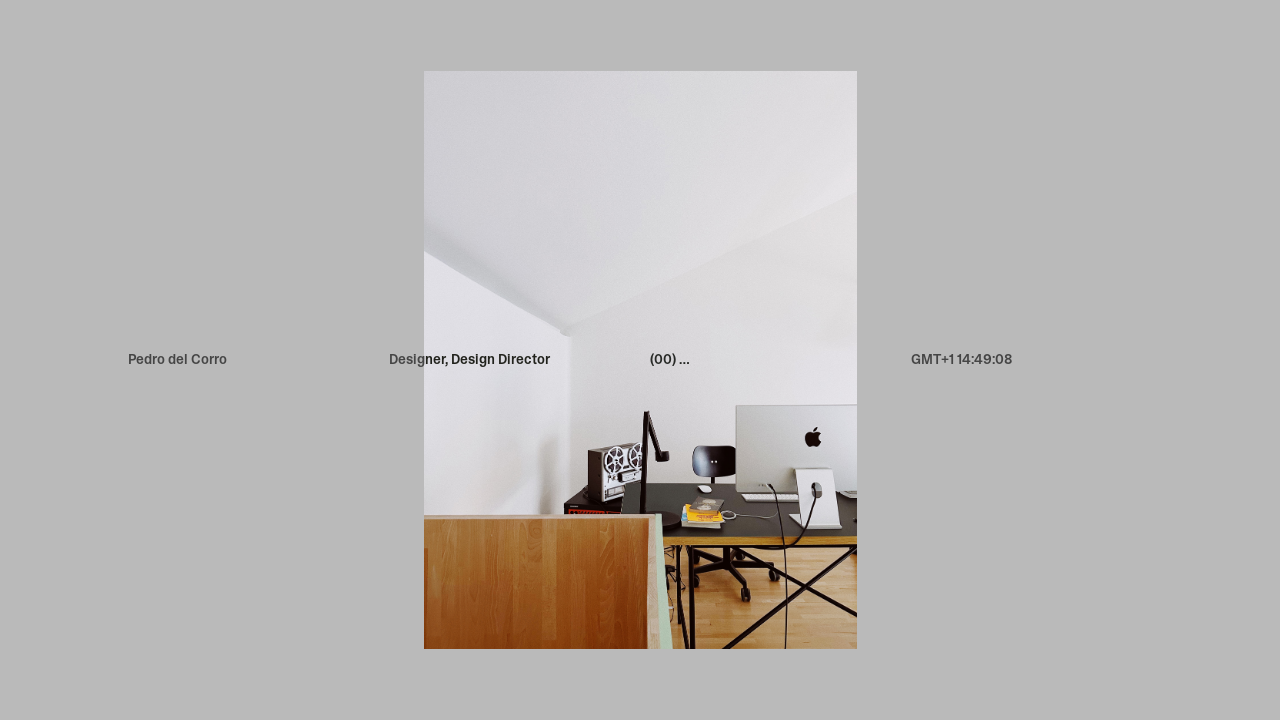

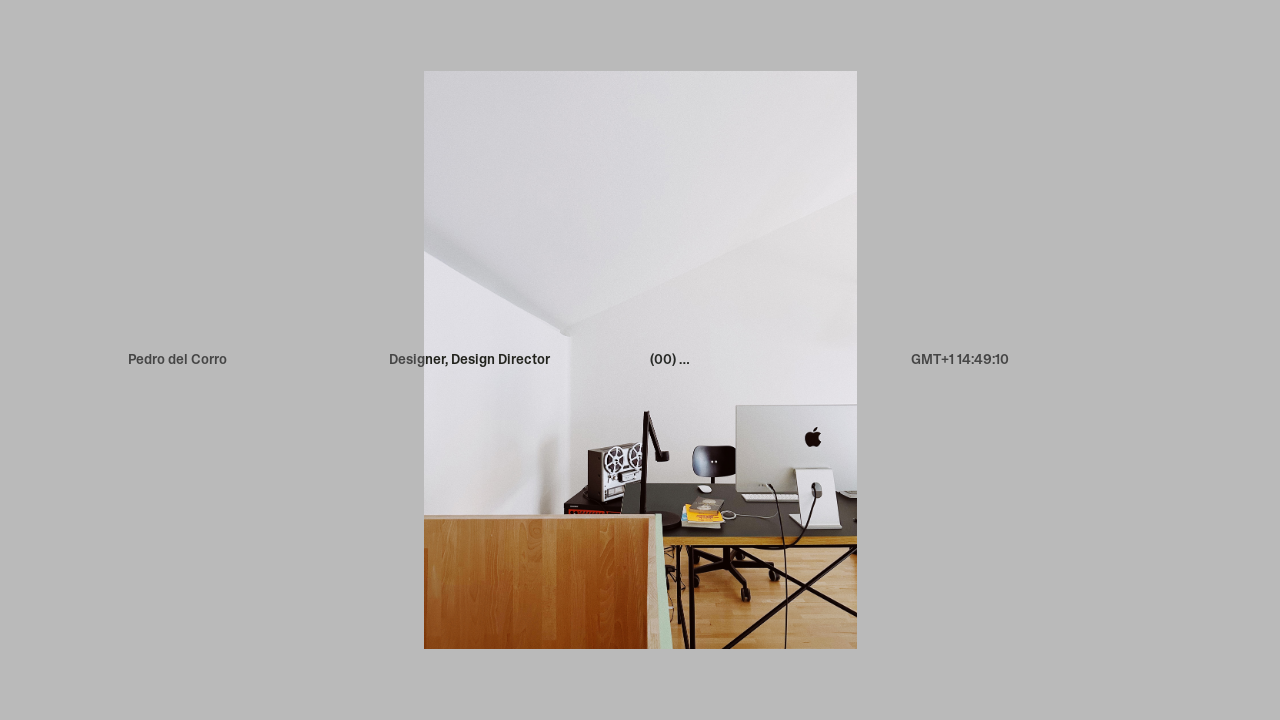